Tests jQuery UI drag and drop demo by dragging draggable element to droppable area

Starting URL: http://jqueryui.com/resources/demos/droppable/default.html

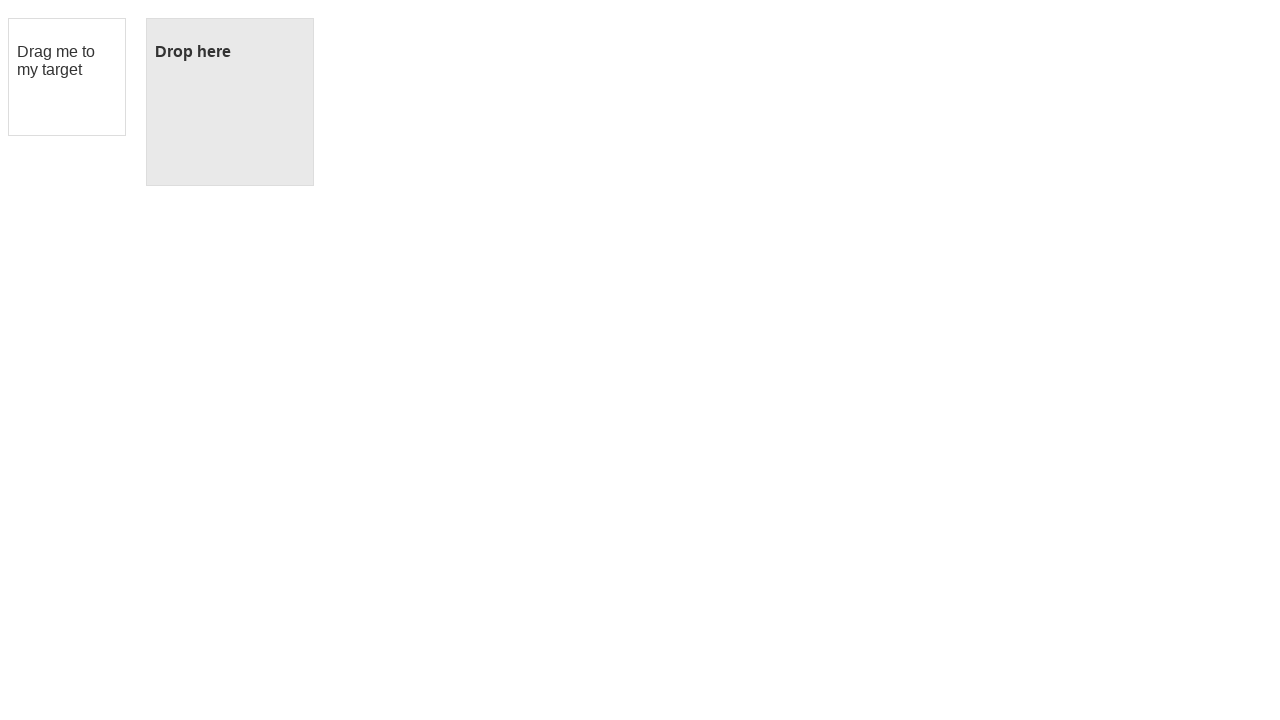

Navigated to jQuery UI drag and drop demo page
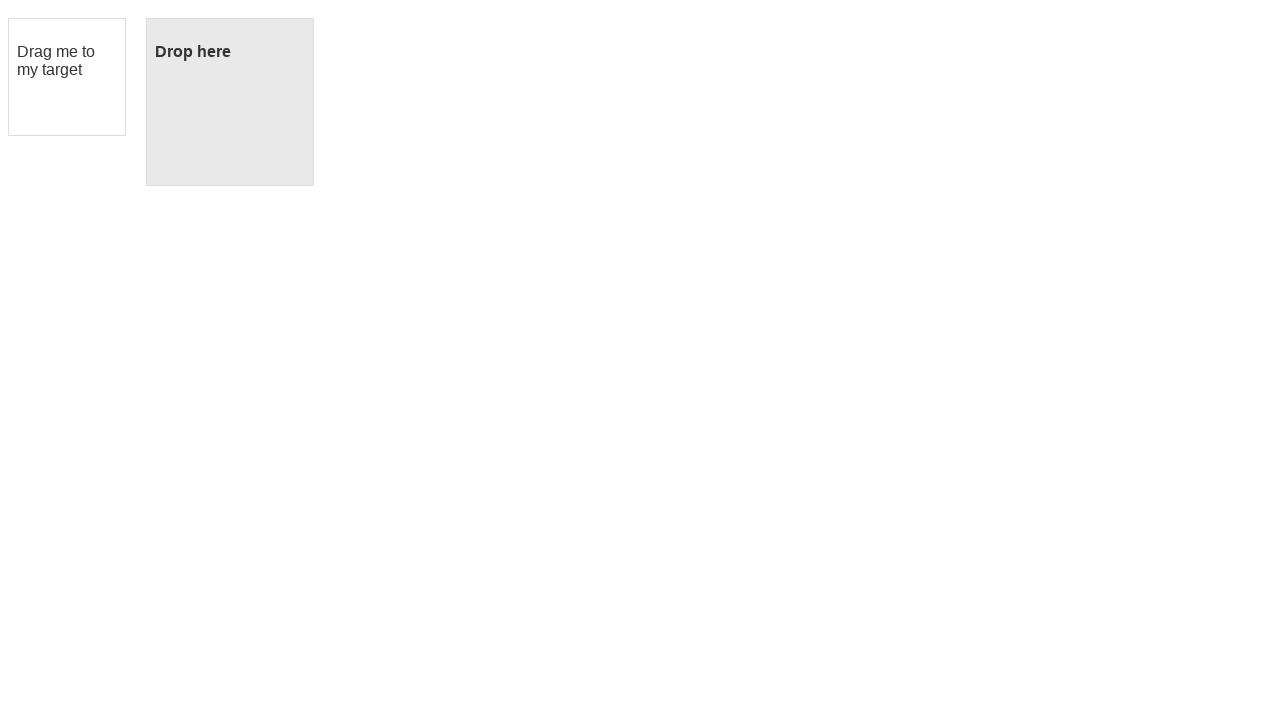

Located draggable element
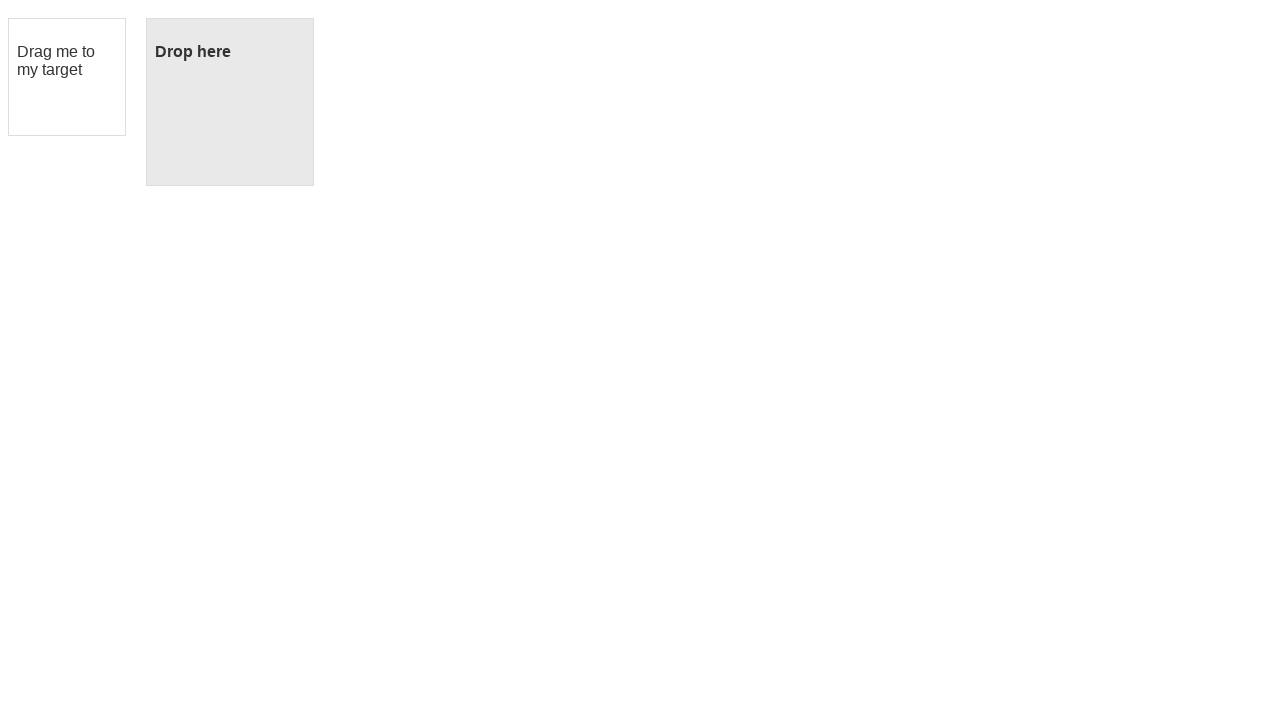

Located droppable area
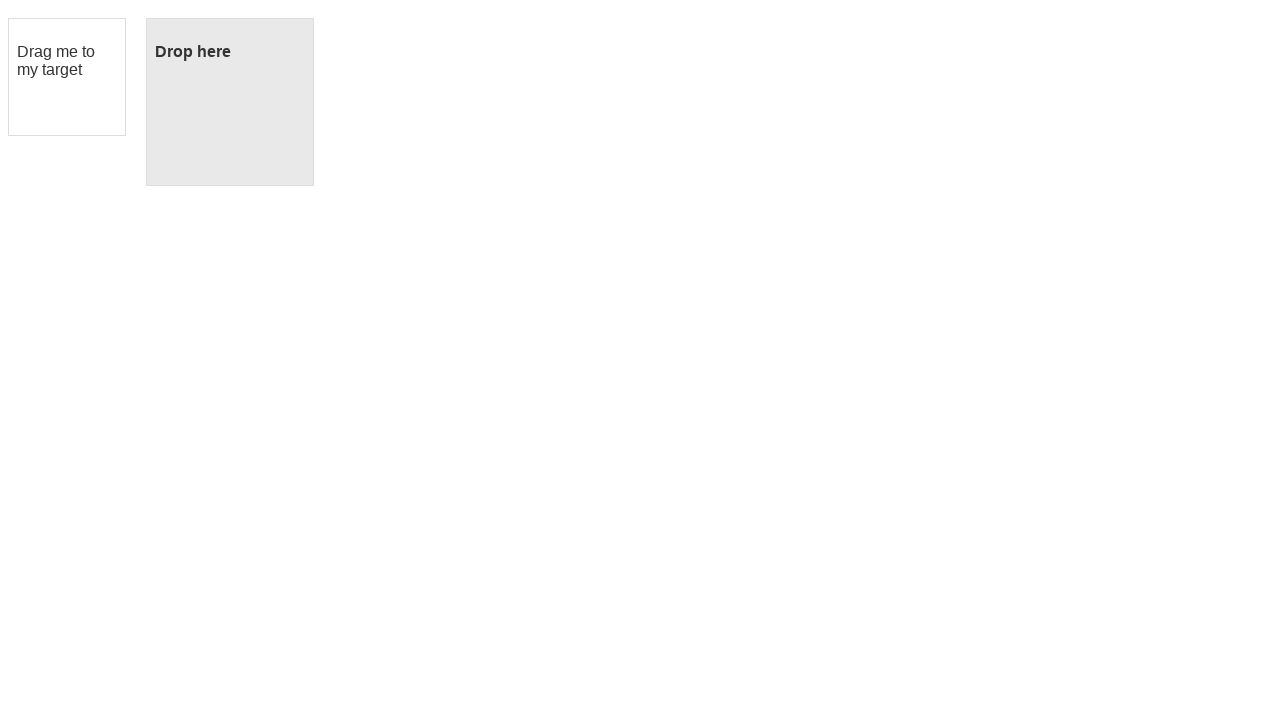

Dragged draggable element to droppable area at (230, 102)
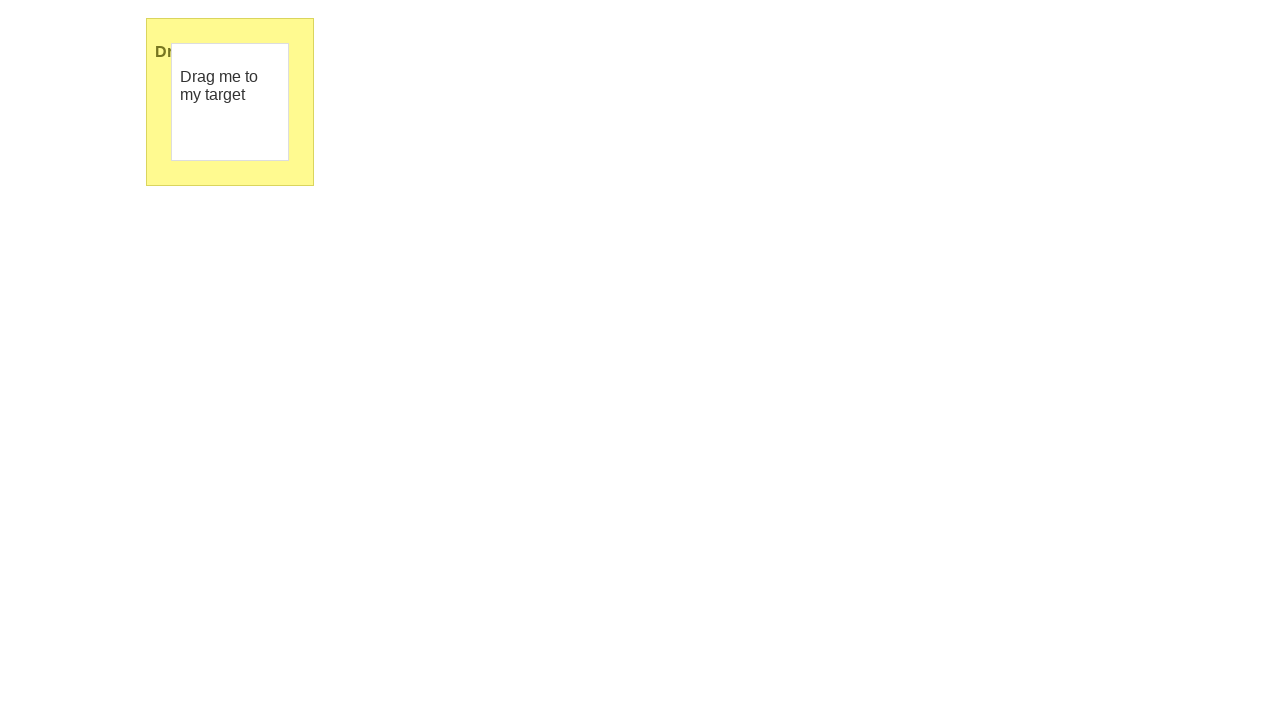

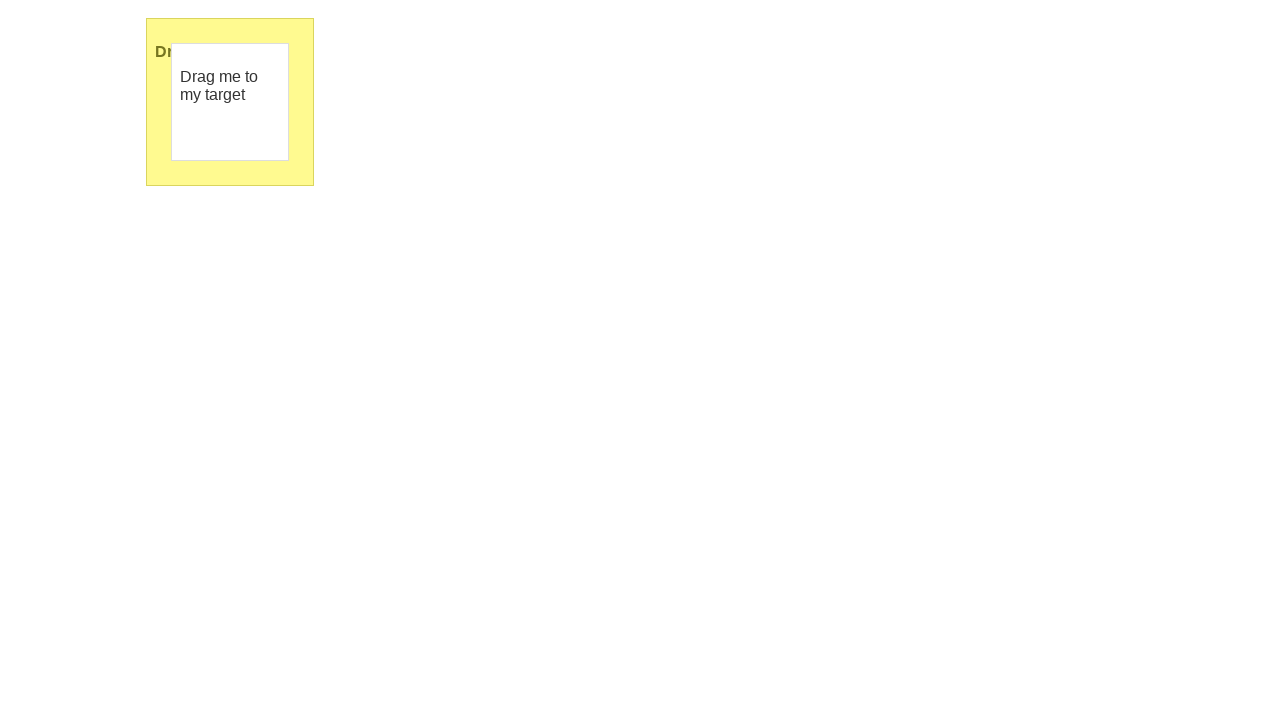